Tests web form submission by filling text and password fields, clicking the submit button, and verifying successful submission via URL change

Starting URL: https://bonigarcia.dev/selenium-webdriver-java/web-form.html

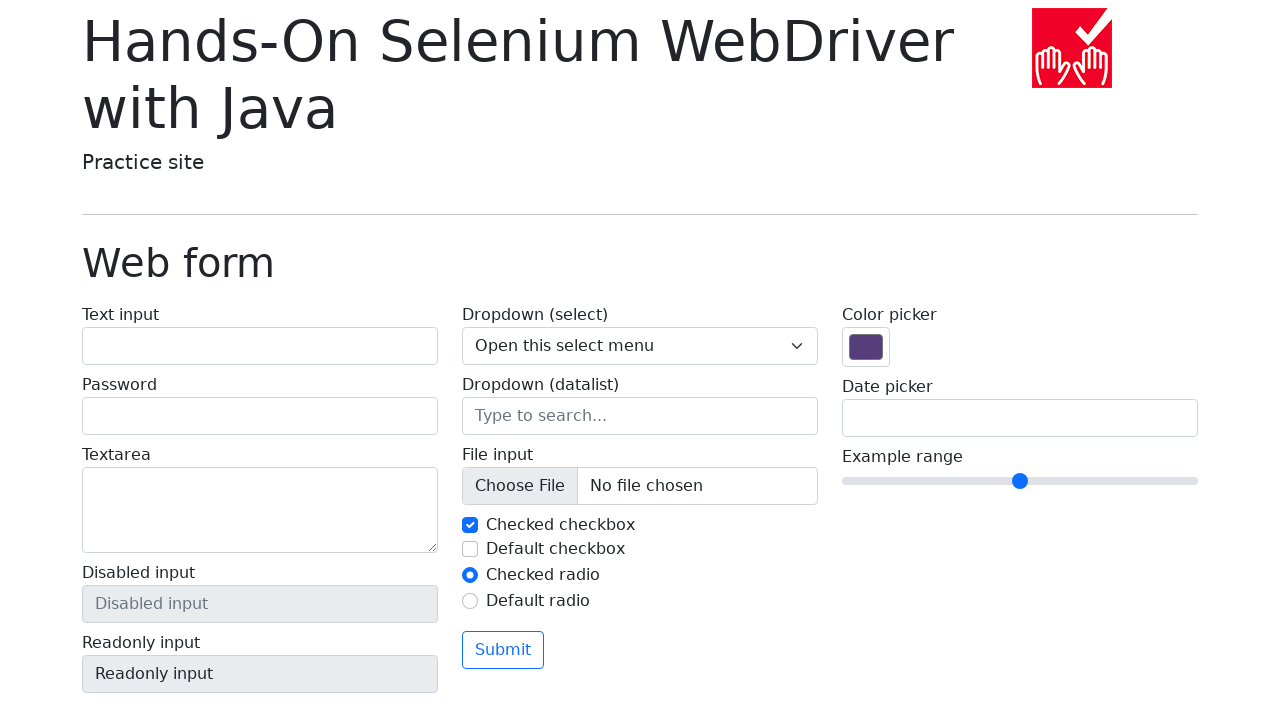

Filled text field with 'Test text' on input[name='my-text']
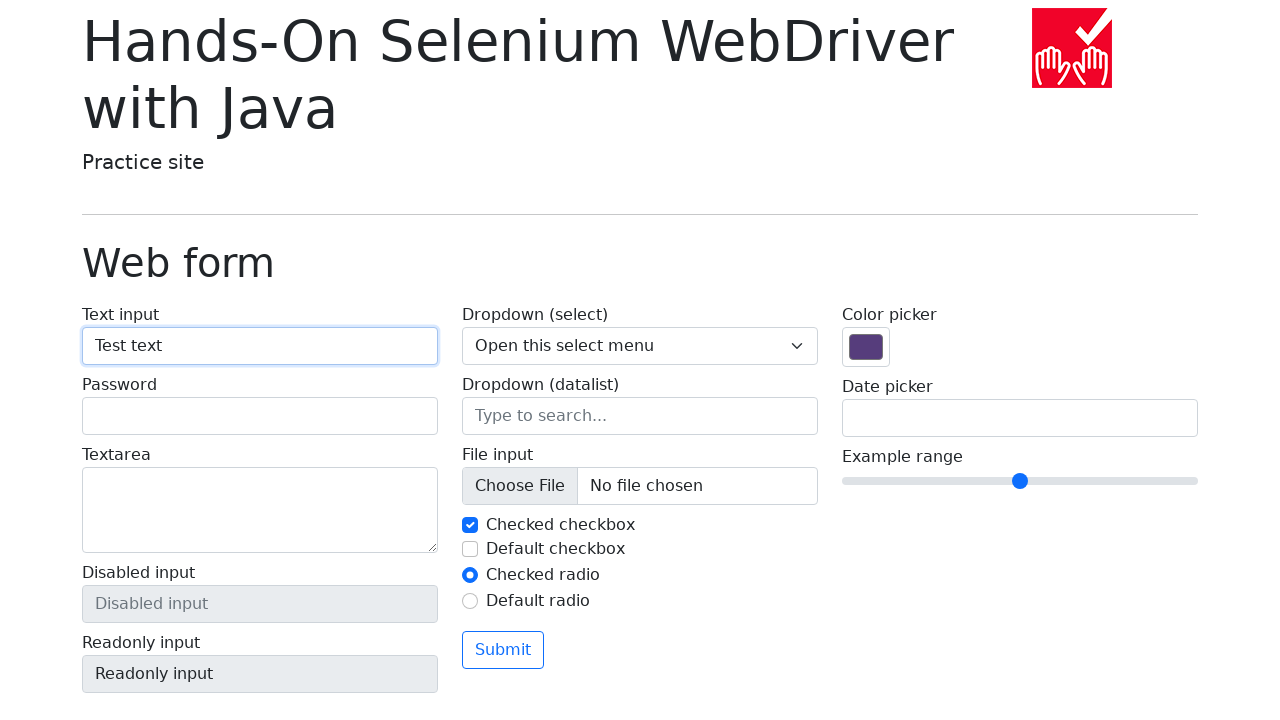

Filled password field with '12345' on input[name='my-password']
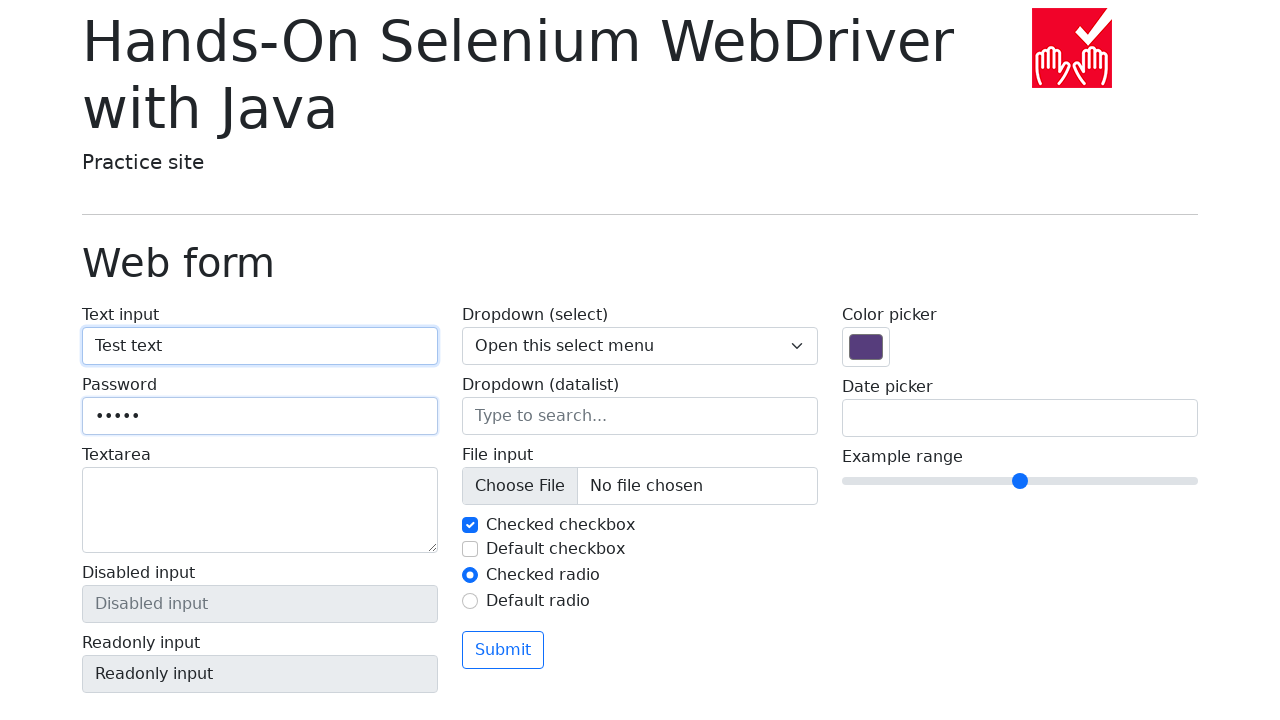

Clicked submit button at (503, 650) on button
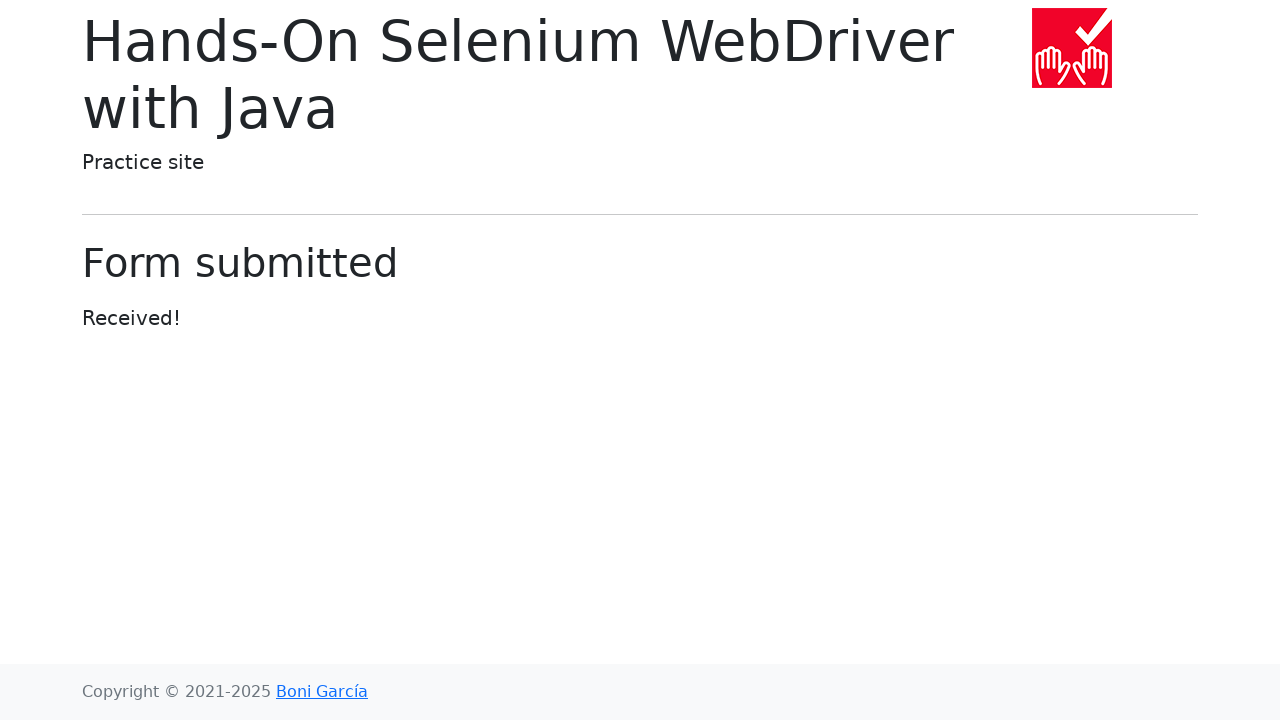

Form submission successful - URL changed to submitted page
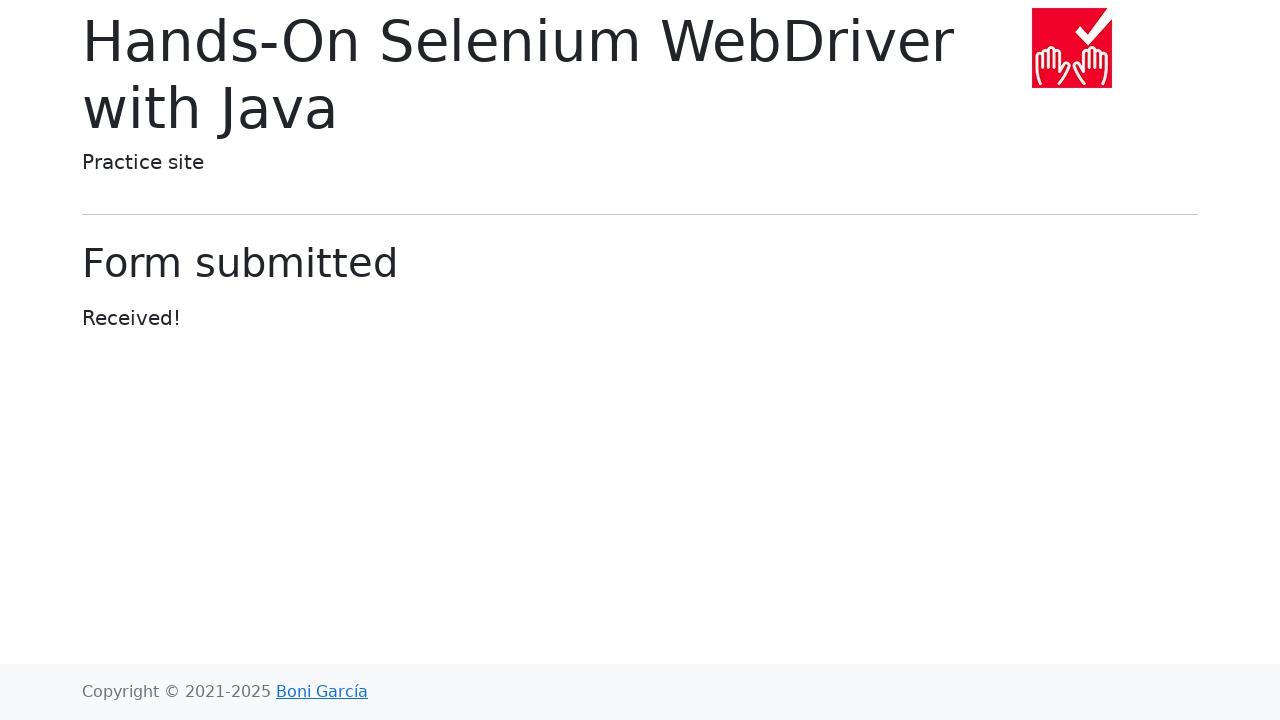

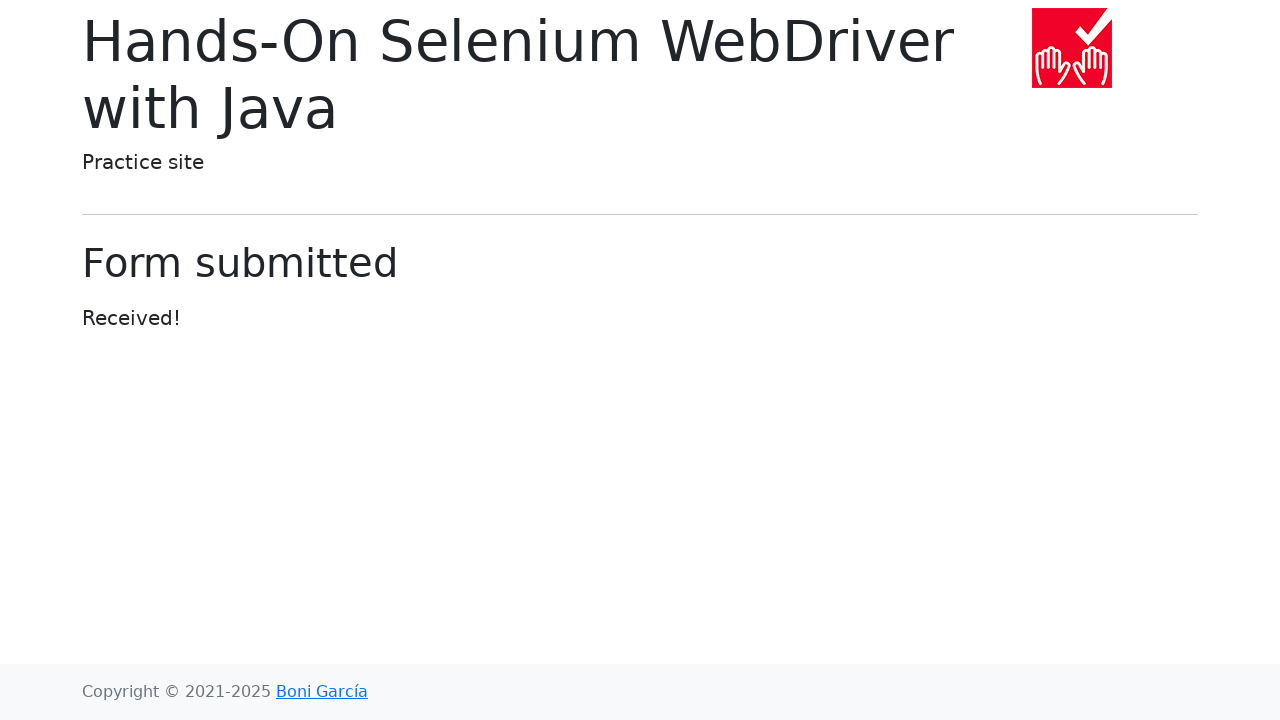